Tests registration form v1 by filling required fields (first name, last name, email) and verifying successful registration message

Starting URL: http://suninjuly.github.io/registration1.html

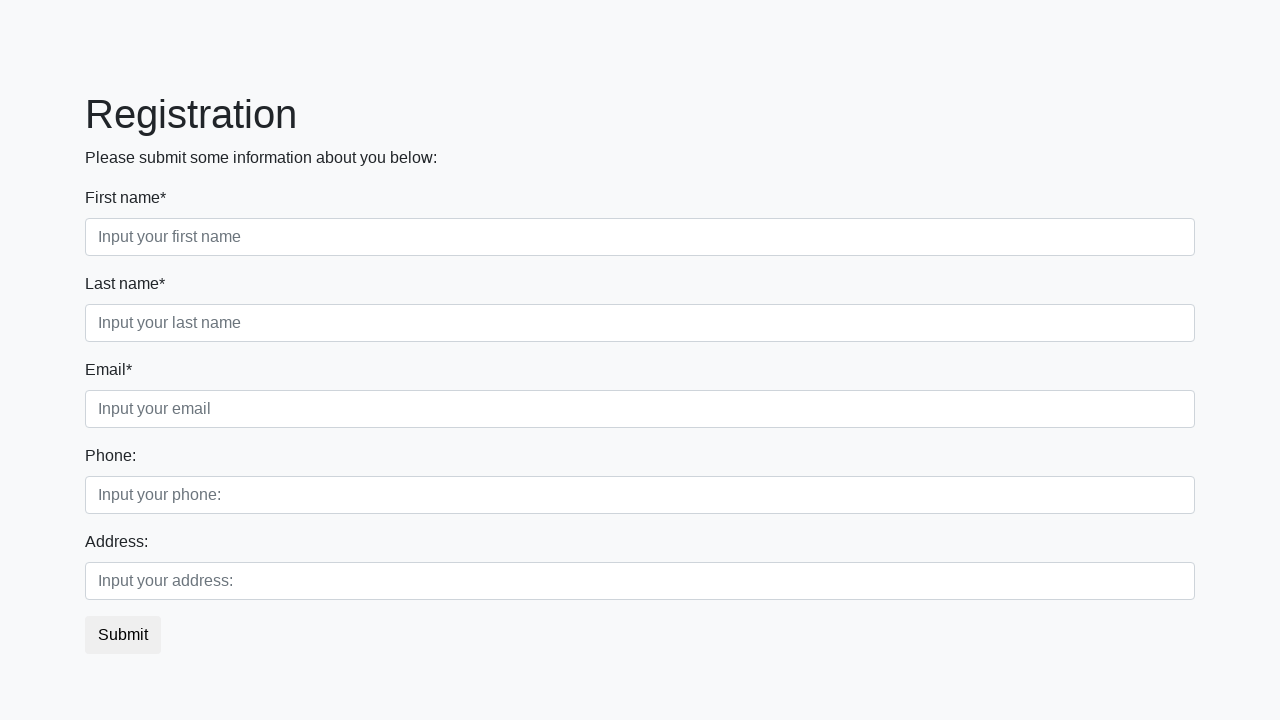

Filled first name field with 'John' on xpath=//*[.="First name*"]/following-sibling::input
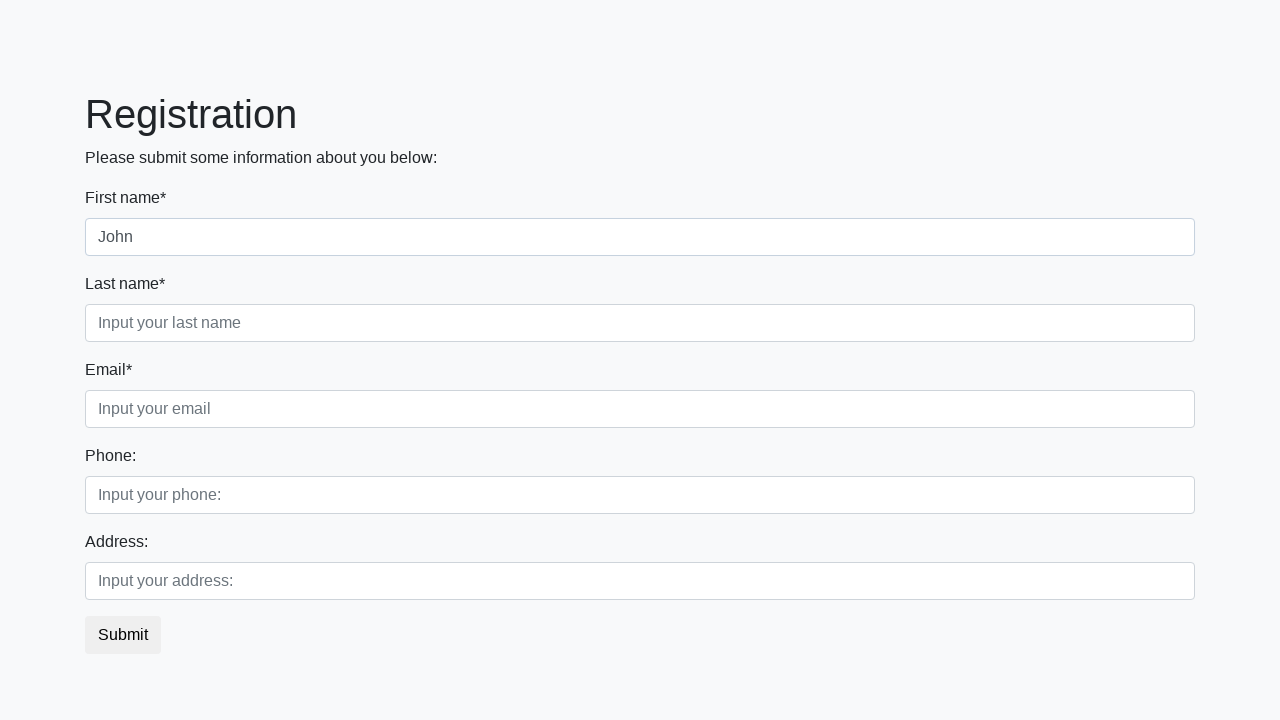

Filled last name field with 'Doe' on xpath=//*[.="Last name*"]/following-sibling::input
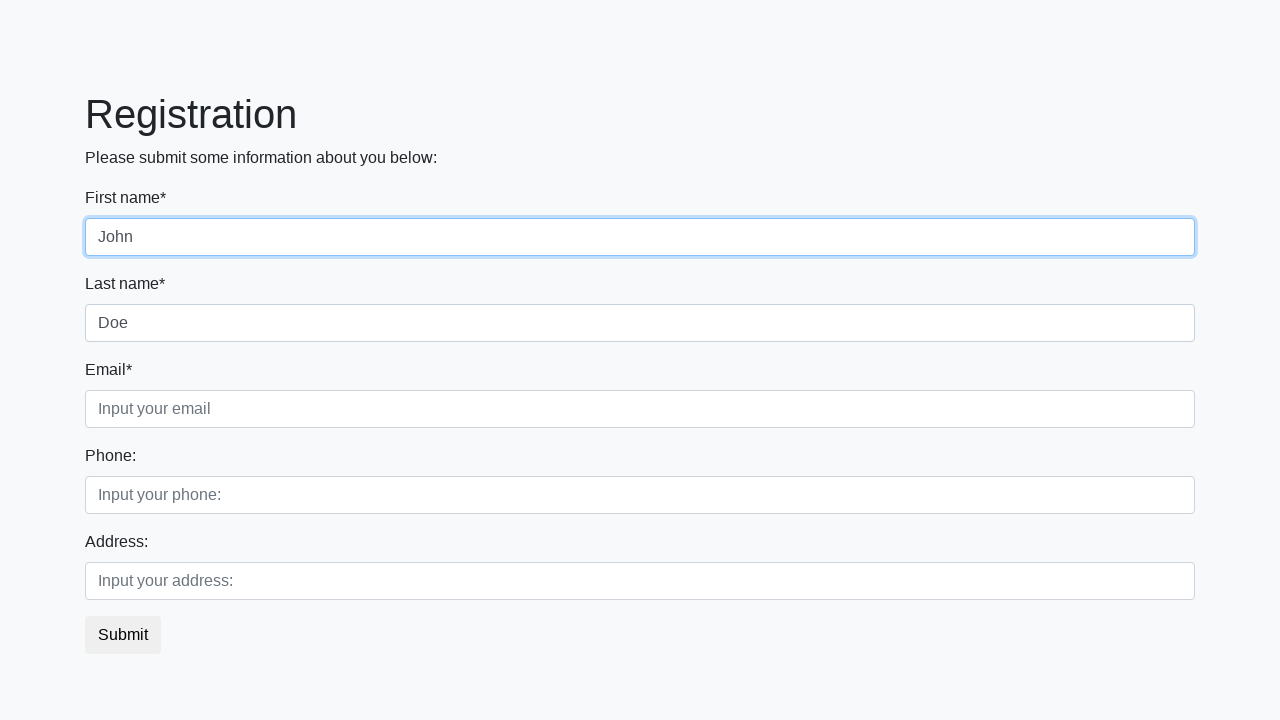

Filled email field with 'john.doe@example.com' on xpath=//*[.="Email*"]/following-sibling::input
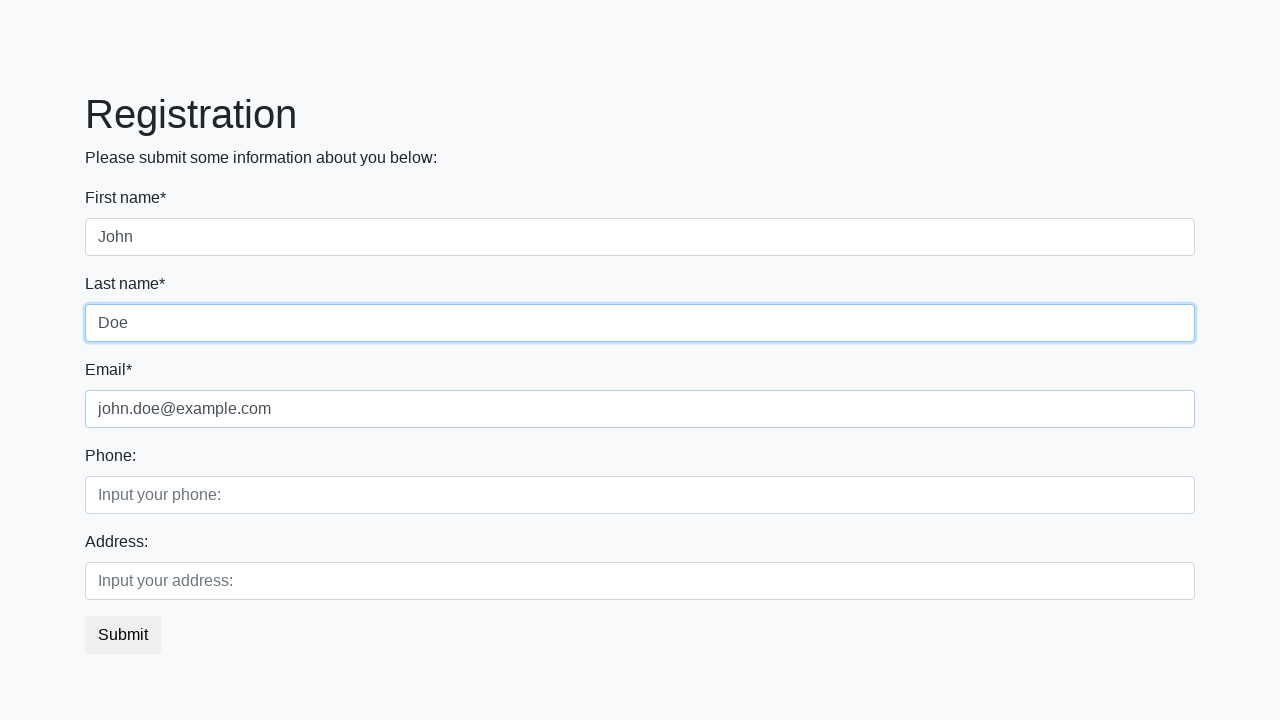

Clicked submit button to register at (123, 635) on button.btn
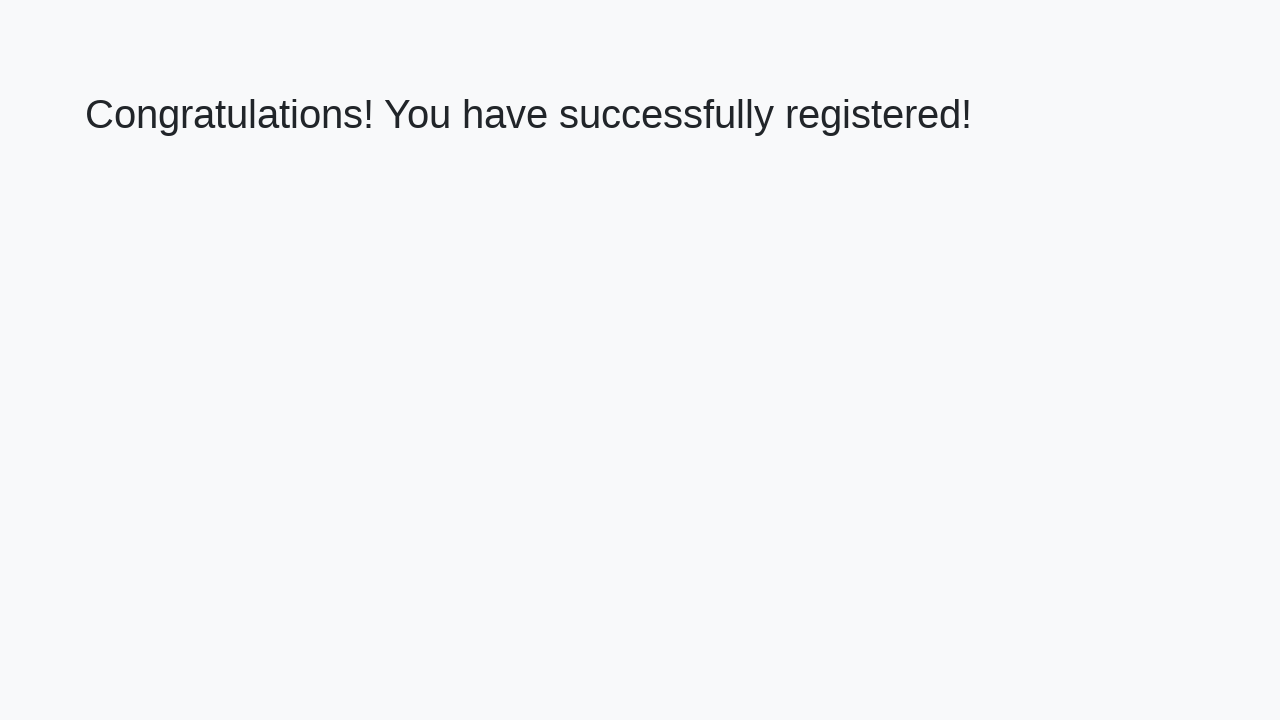

Success message heading appeared
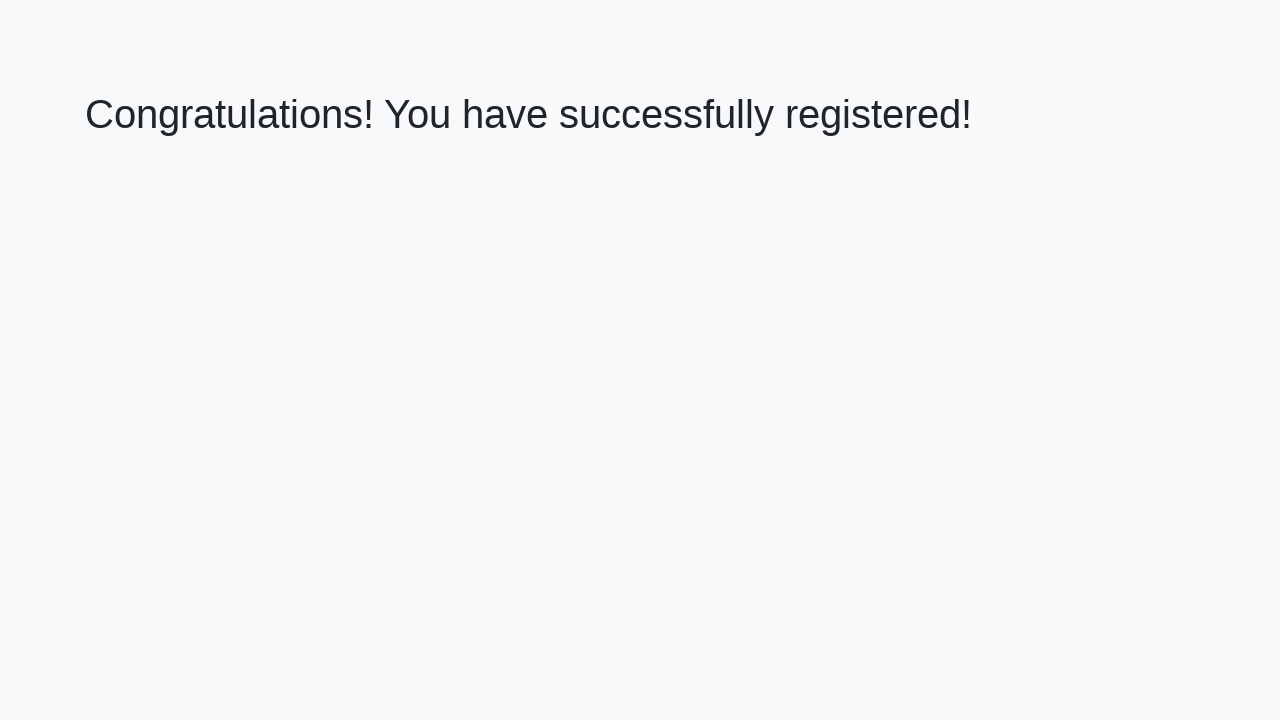

Retrieved success message text
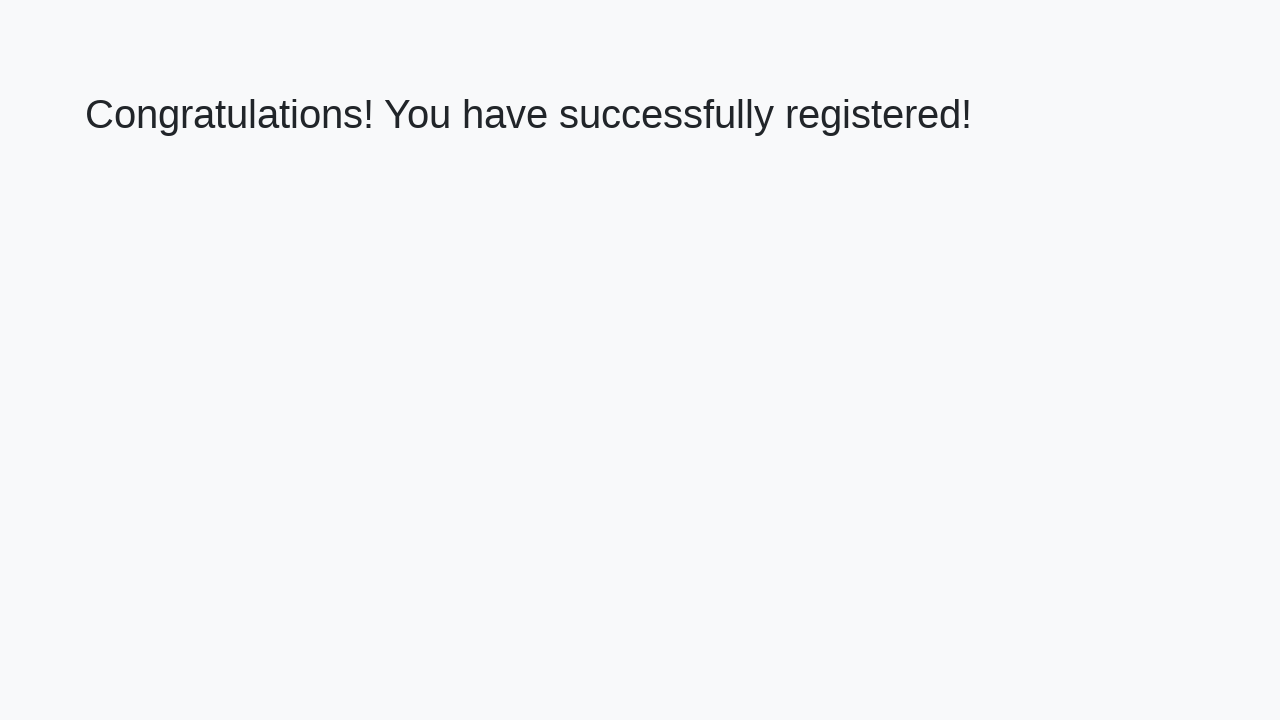

Verified success message matches expected text
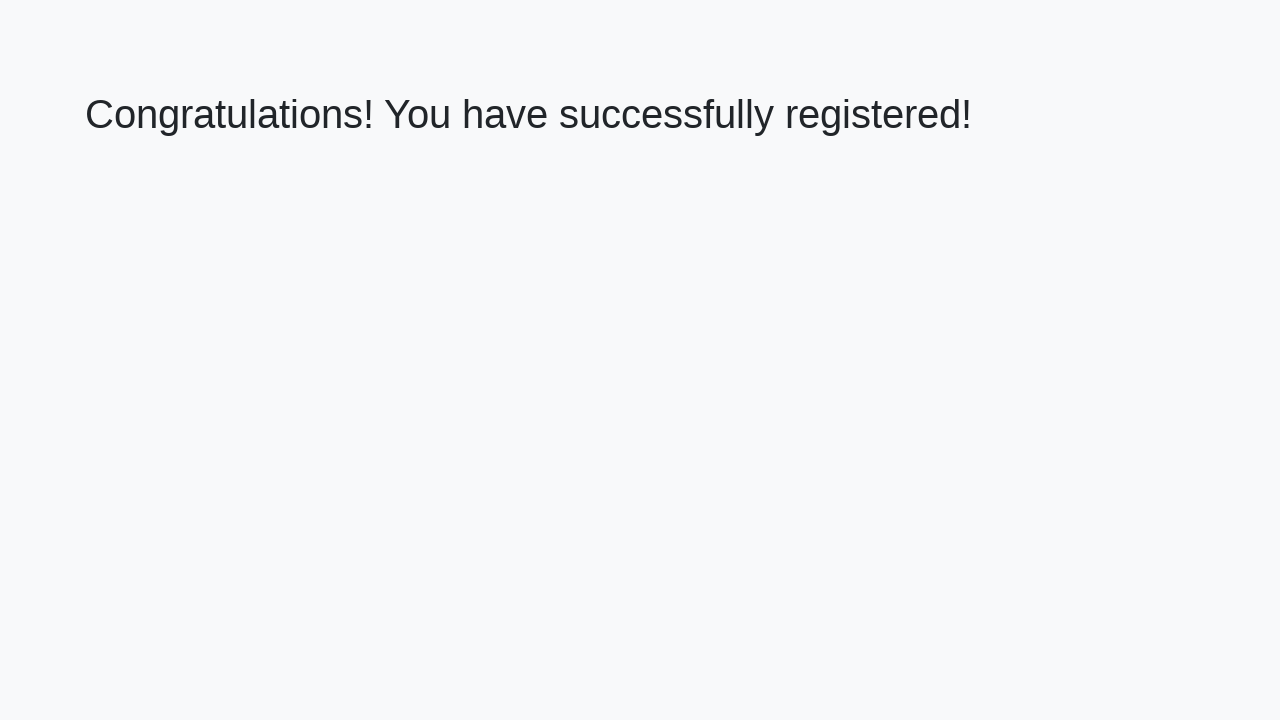

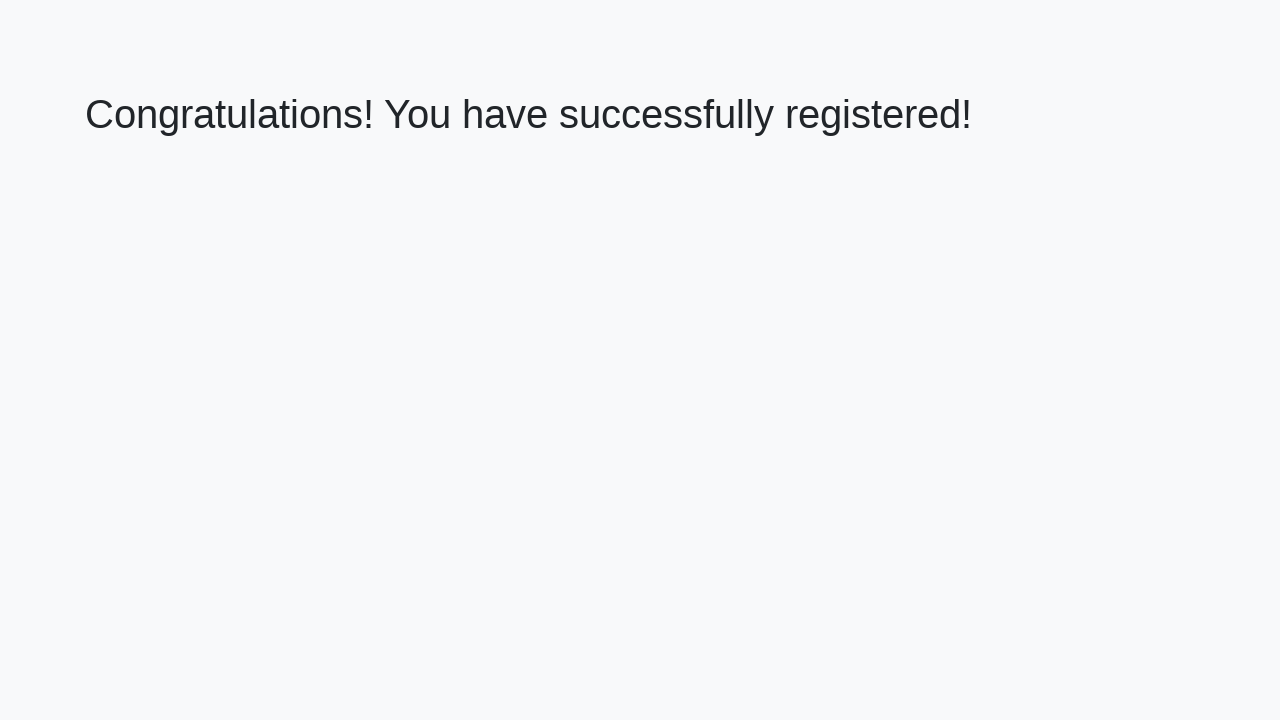